Tests hover functionality by hovering over the third user avatar and verifying the username is displayed

Starting URL: http://the-internet.herokuapp.com/hovers

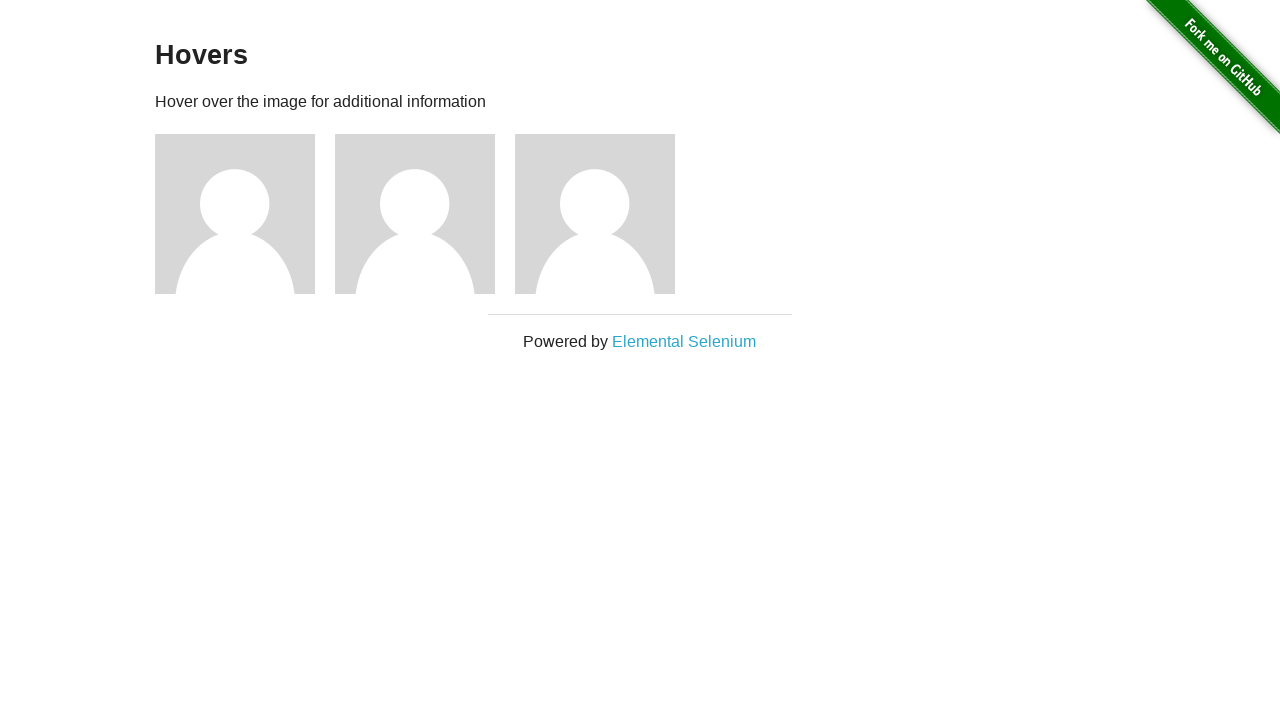

Hovered over the third user avatar at (605, 214) on .figure:nth-child(5)
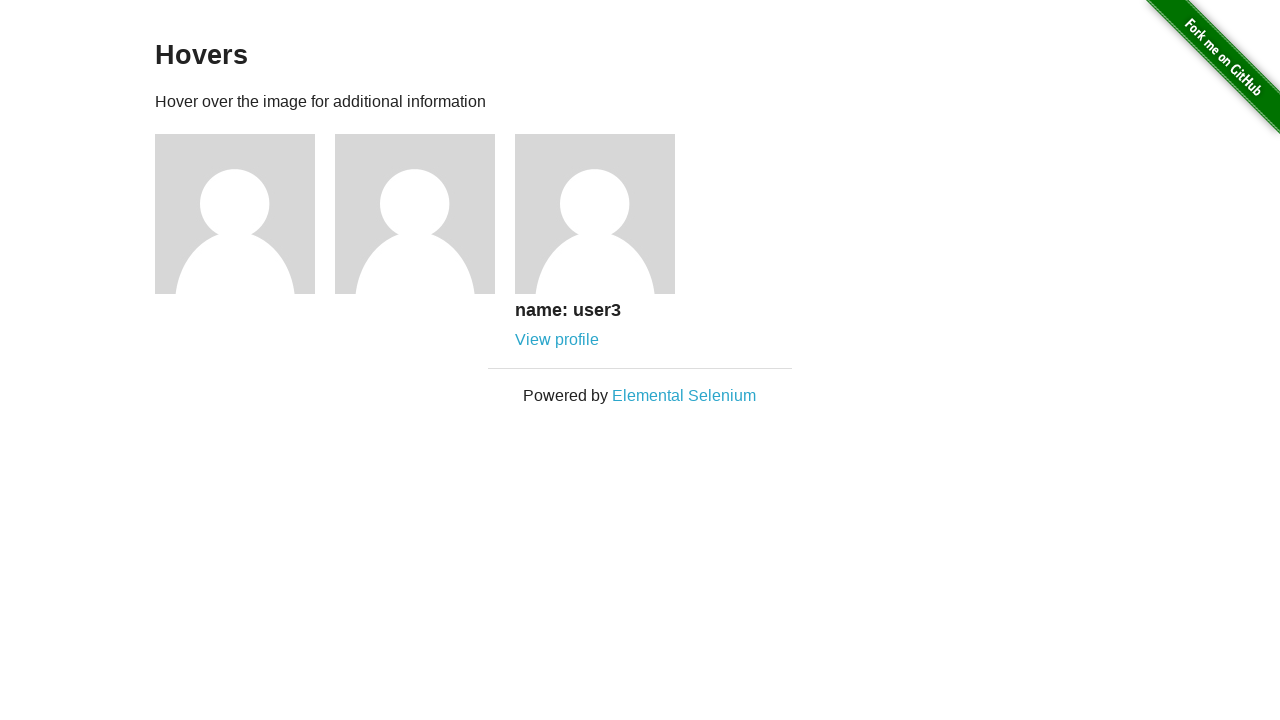

Username caption appeared after hovering over user 3
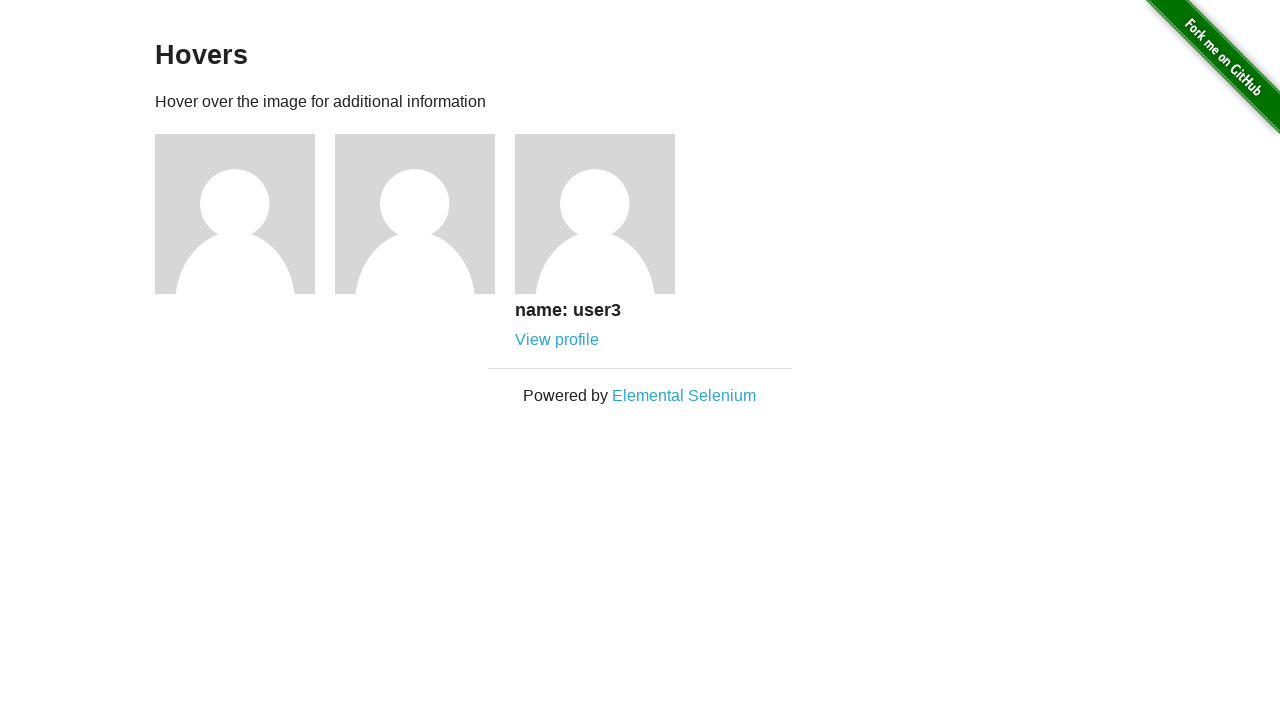

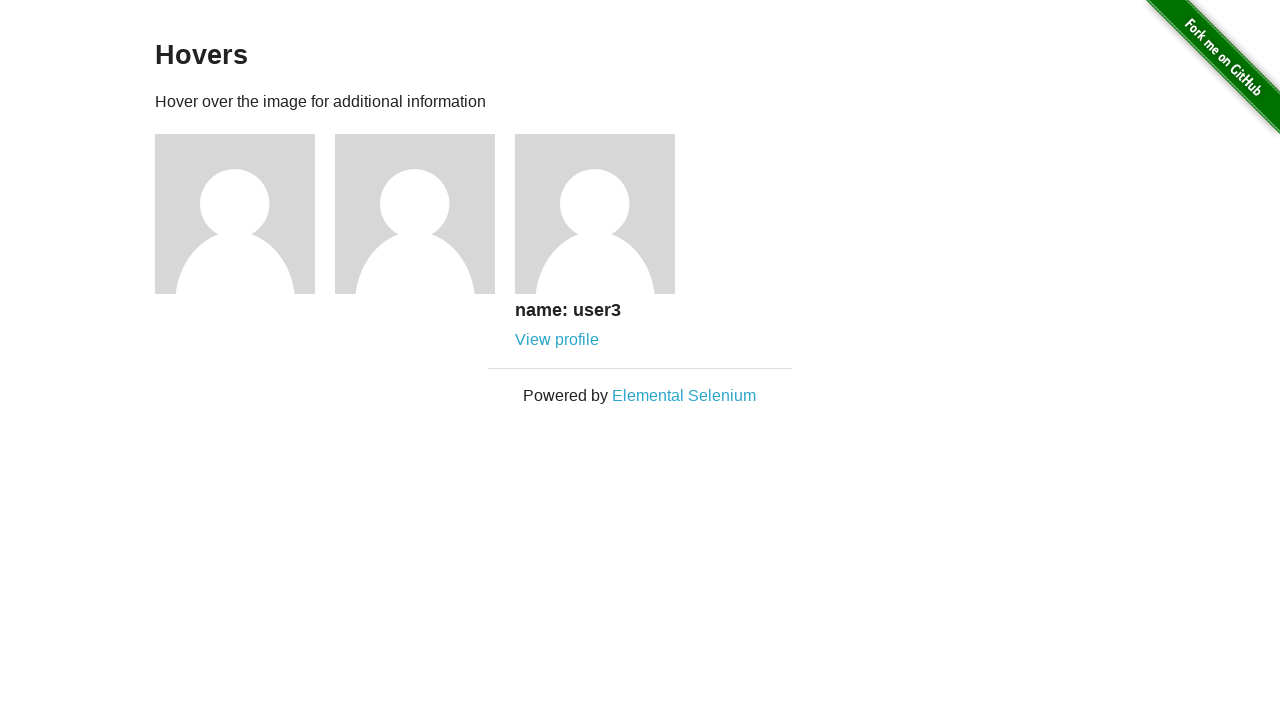